Tests browser window/tab switching functionality by clicking a button that opens a new tab, then switching to the new tab and verifying the content displayed there.

Starting URL: https://demoqa.com/browser-windows

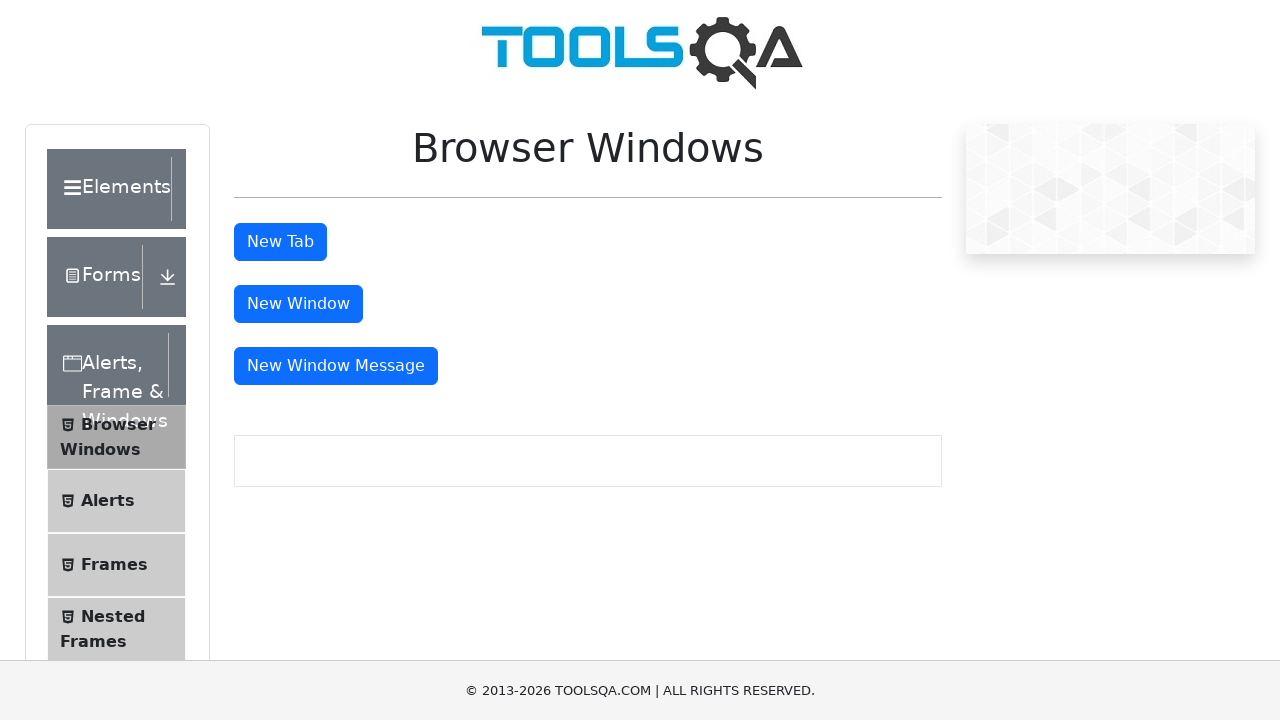

Scrolled 'New Tab' button into view
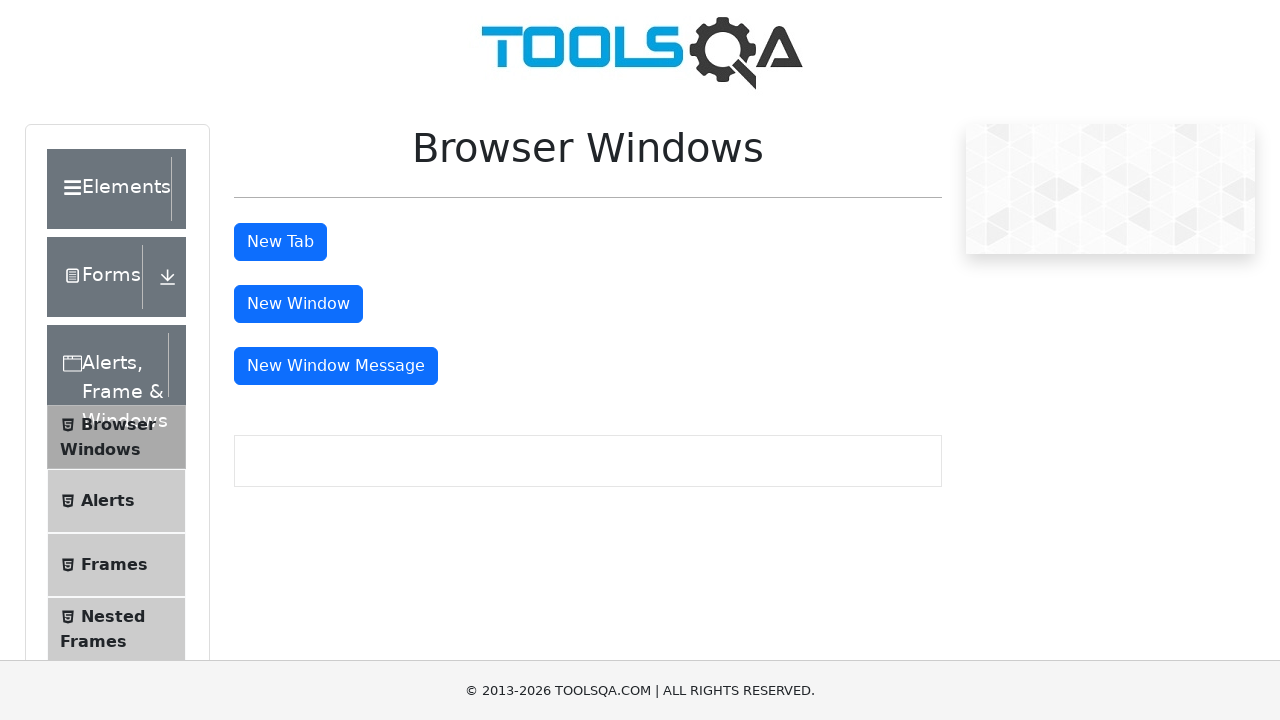

Clicked 'New Tab' button to open a new tab at (280, 242) on button#tabButton
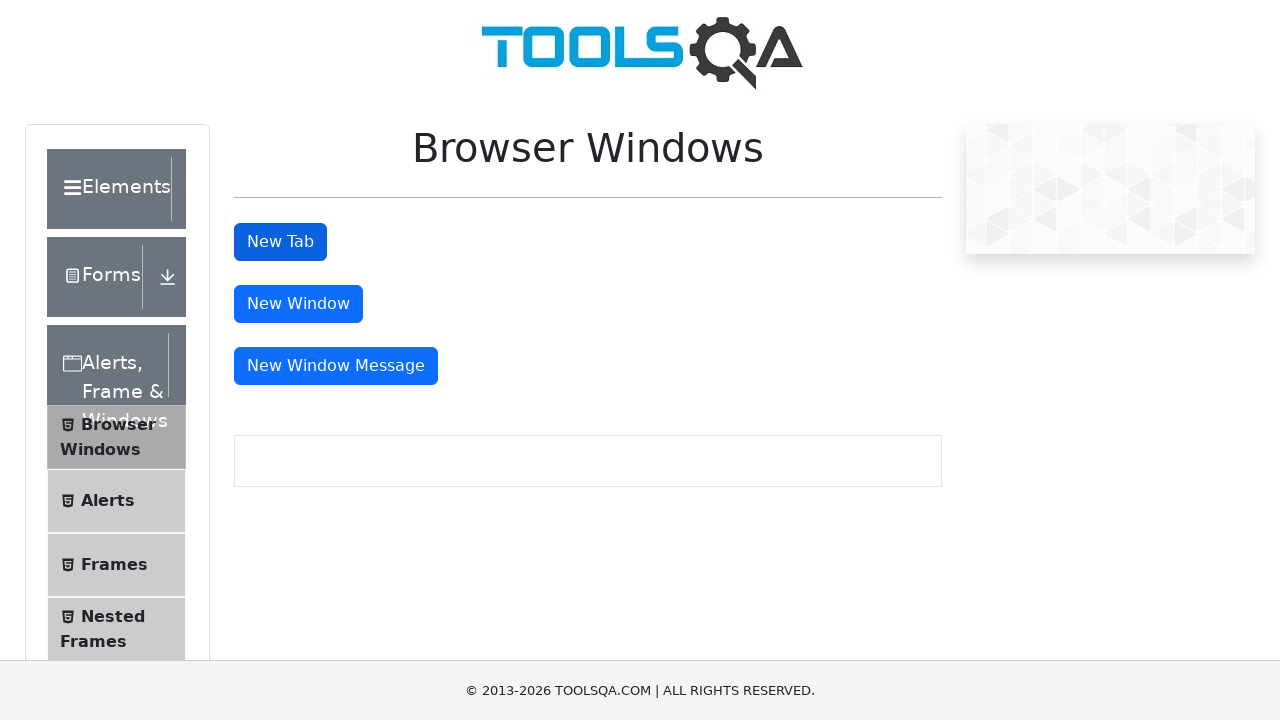

Captured new tab/page object
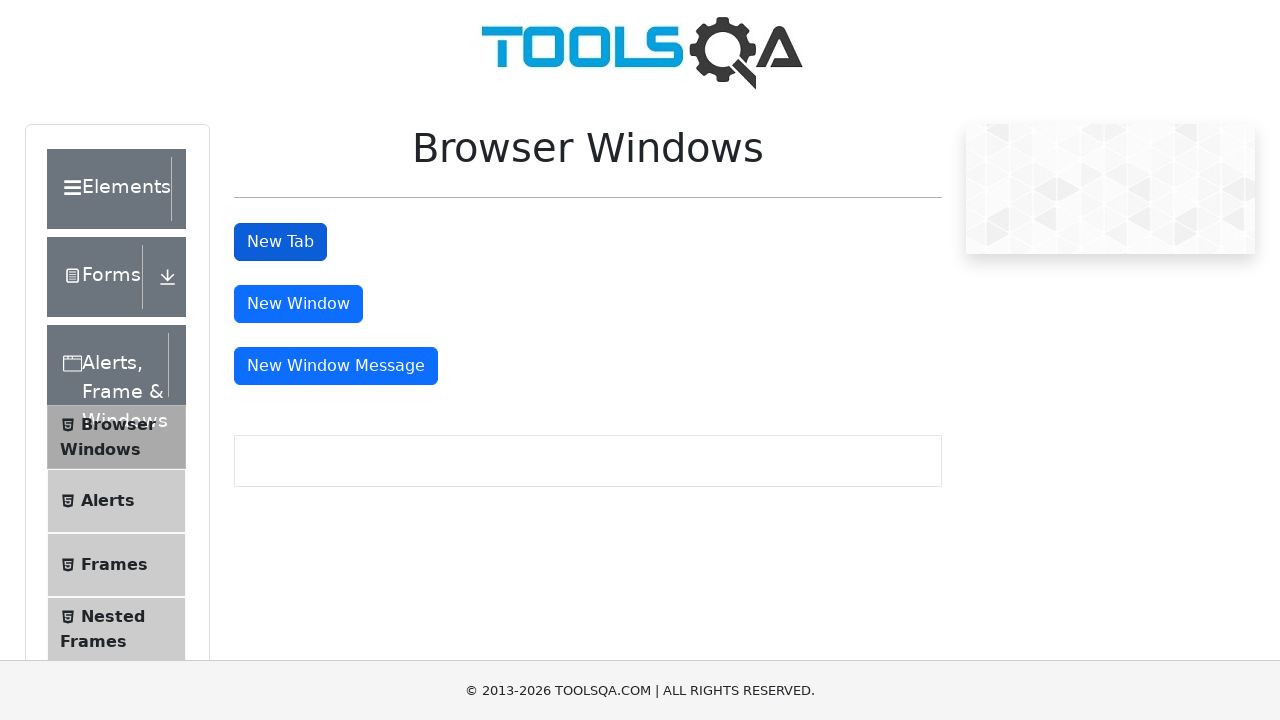

New tab page fully loaded
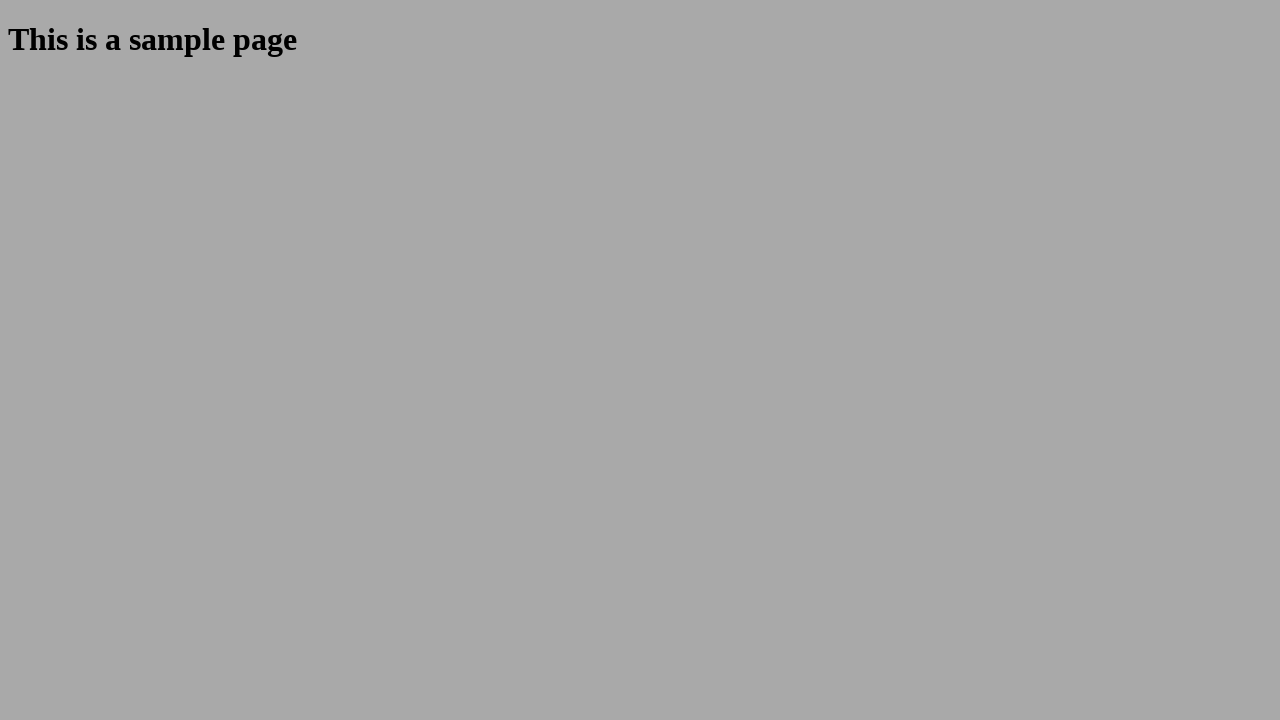

Located sample heading element on new tab
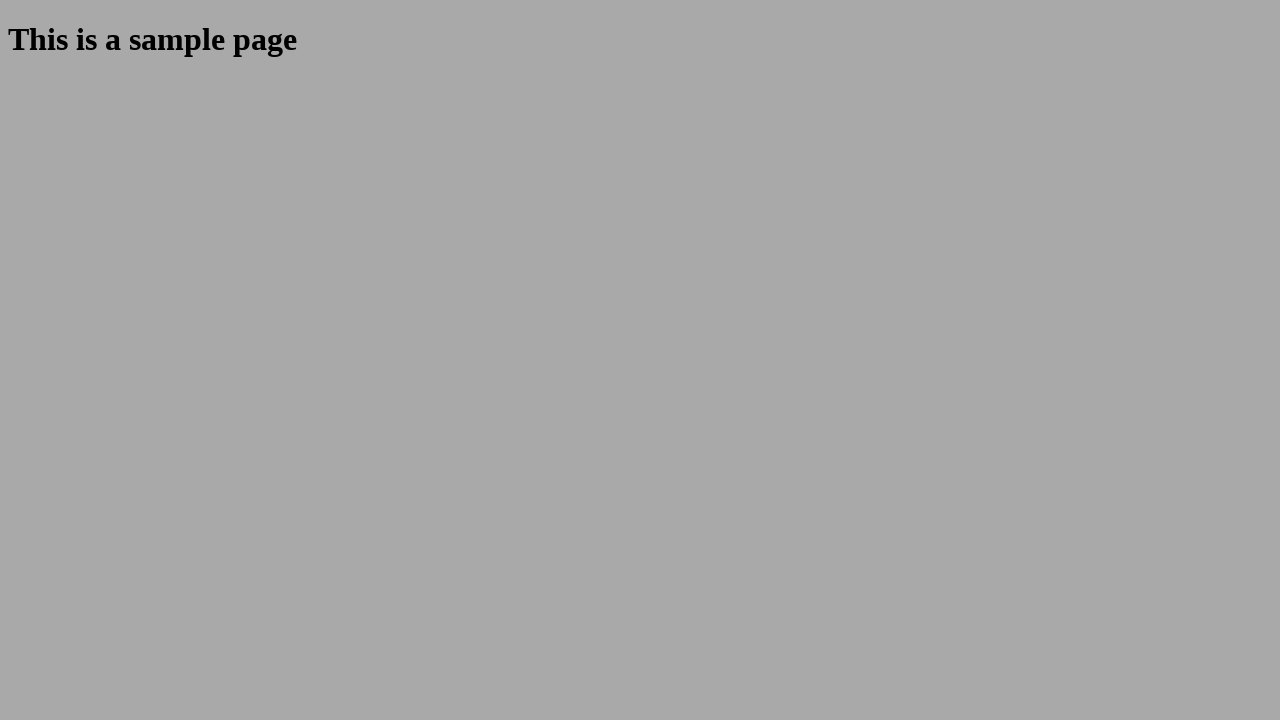

Retrieved heading text content: 'This is a sample page'
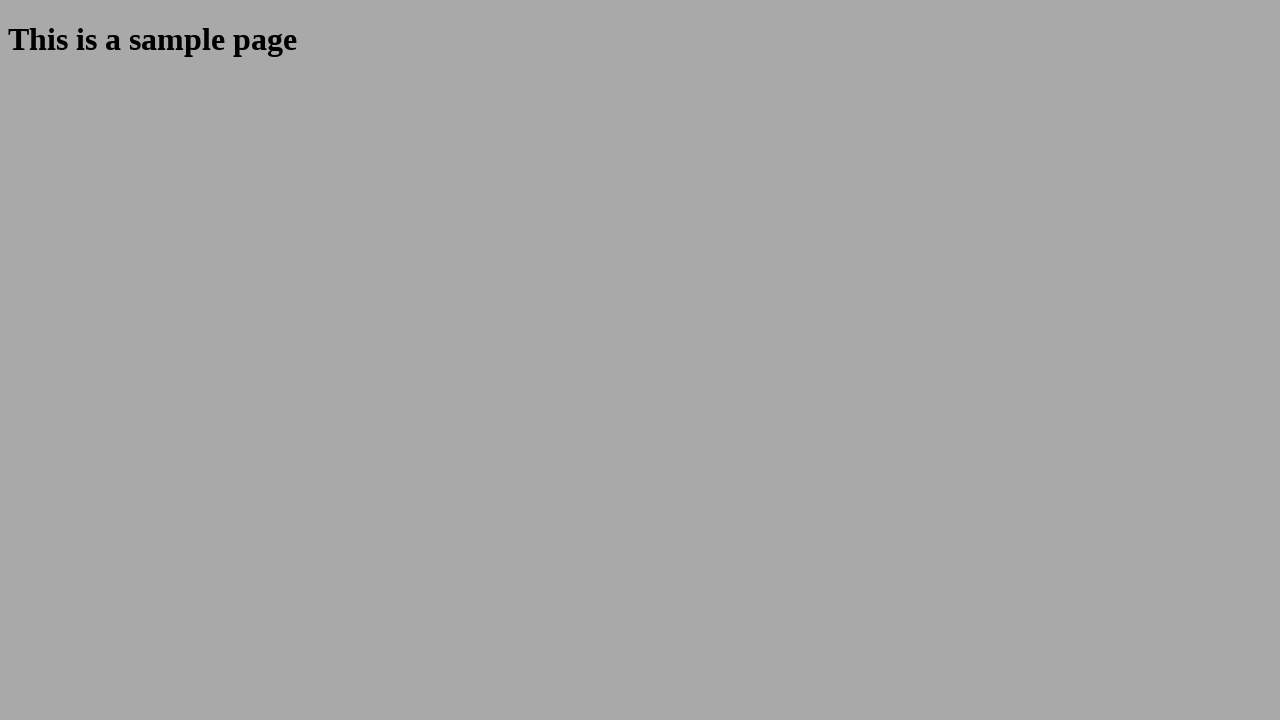

Closed the new tab
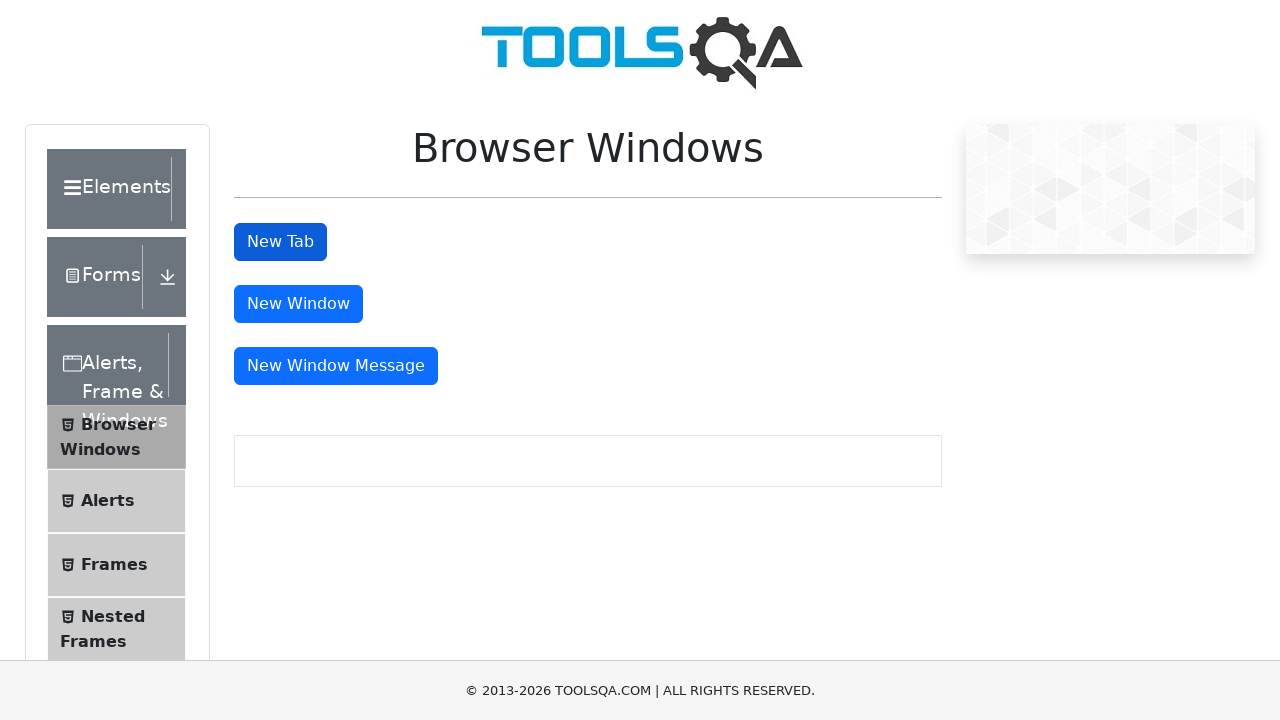

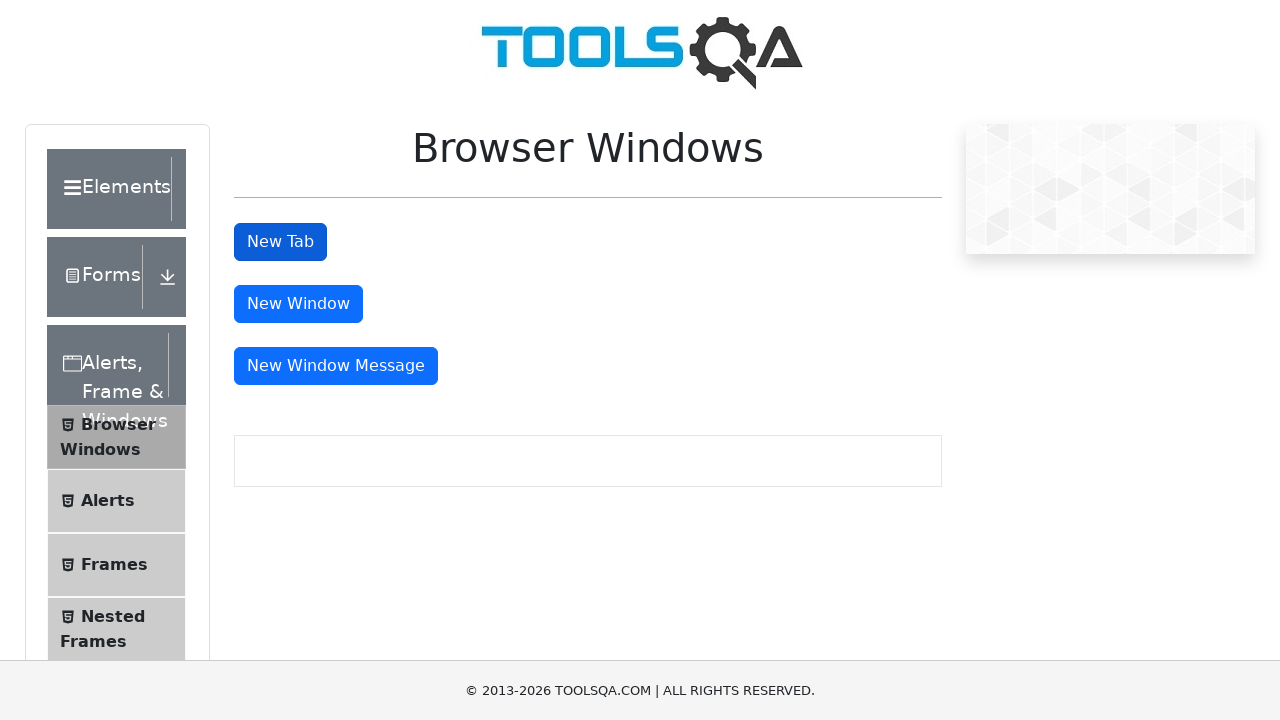